Tests that a guest user can see a textarea element on a Stepik lesson page, verifying basic page content loads correctly.

Starting URL: https://stepik.org/lesson/236895/step/1

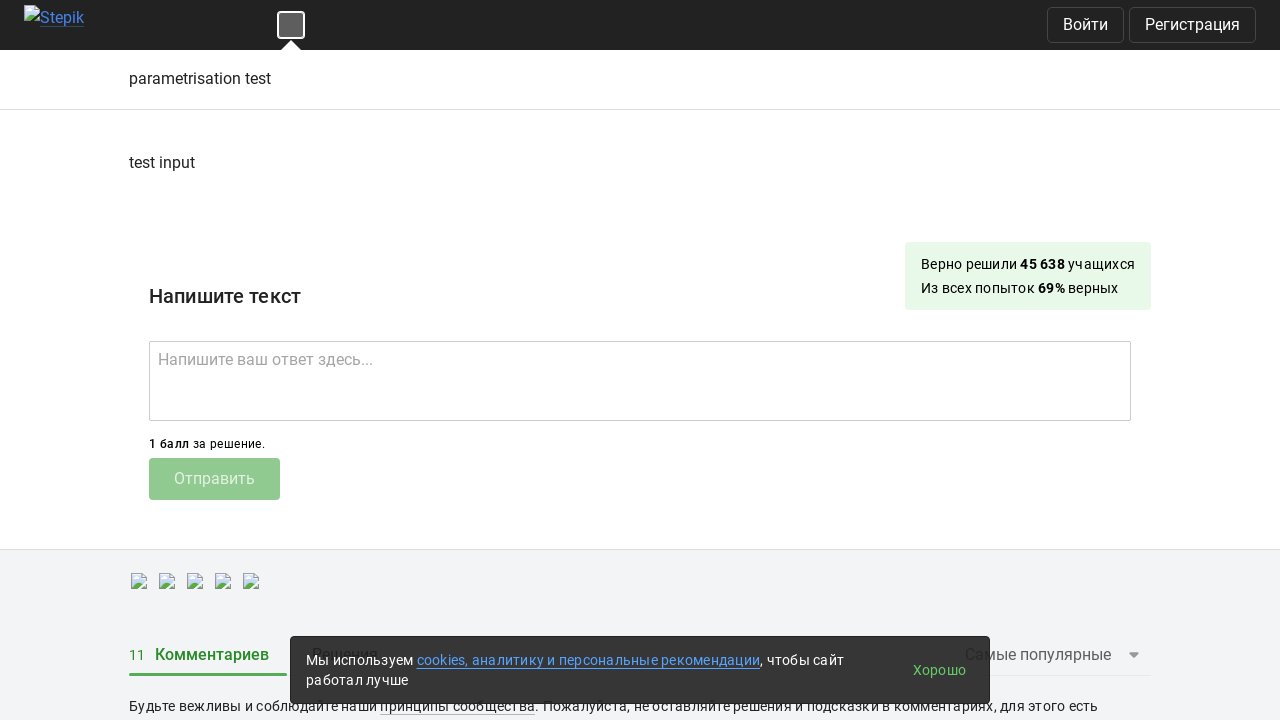

Textarea element became visible on Stepik lesson page
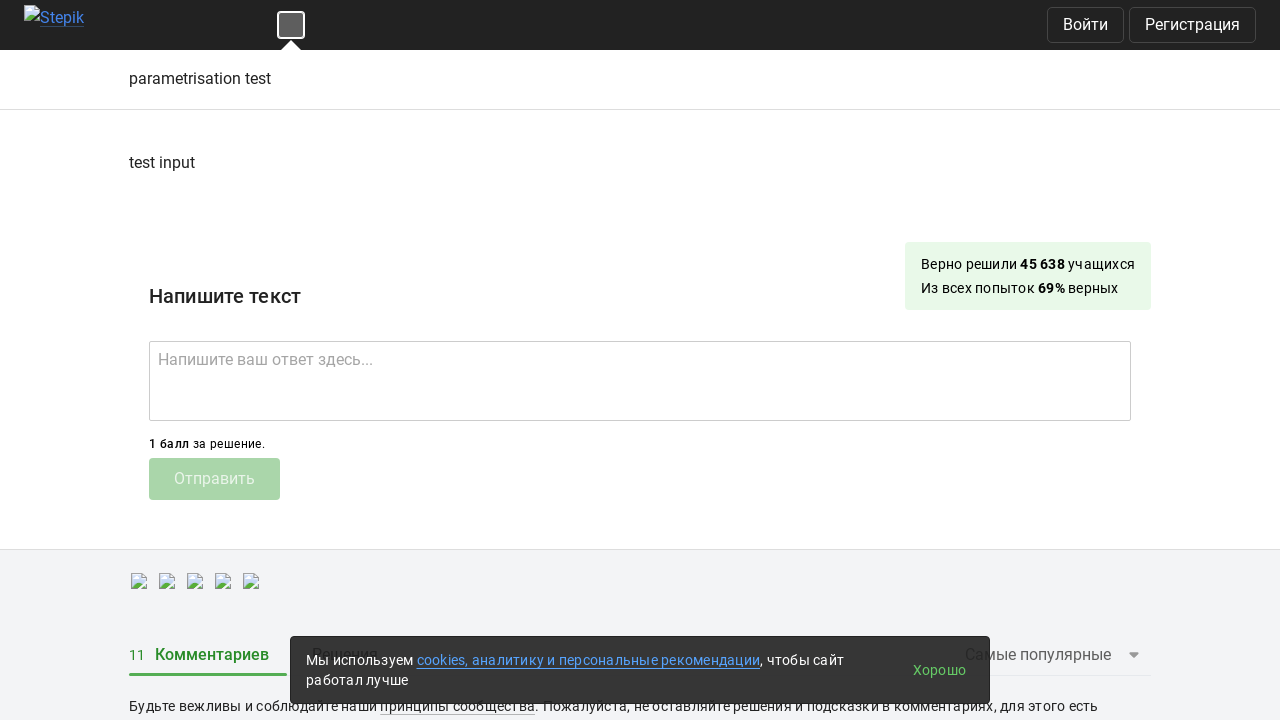

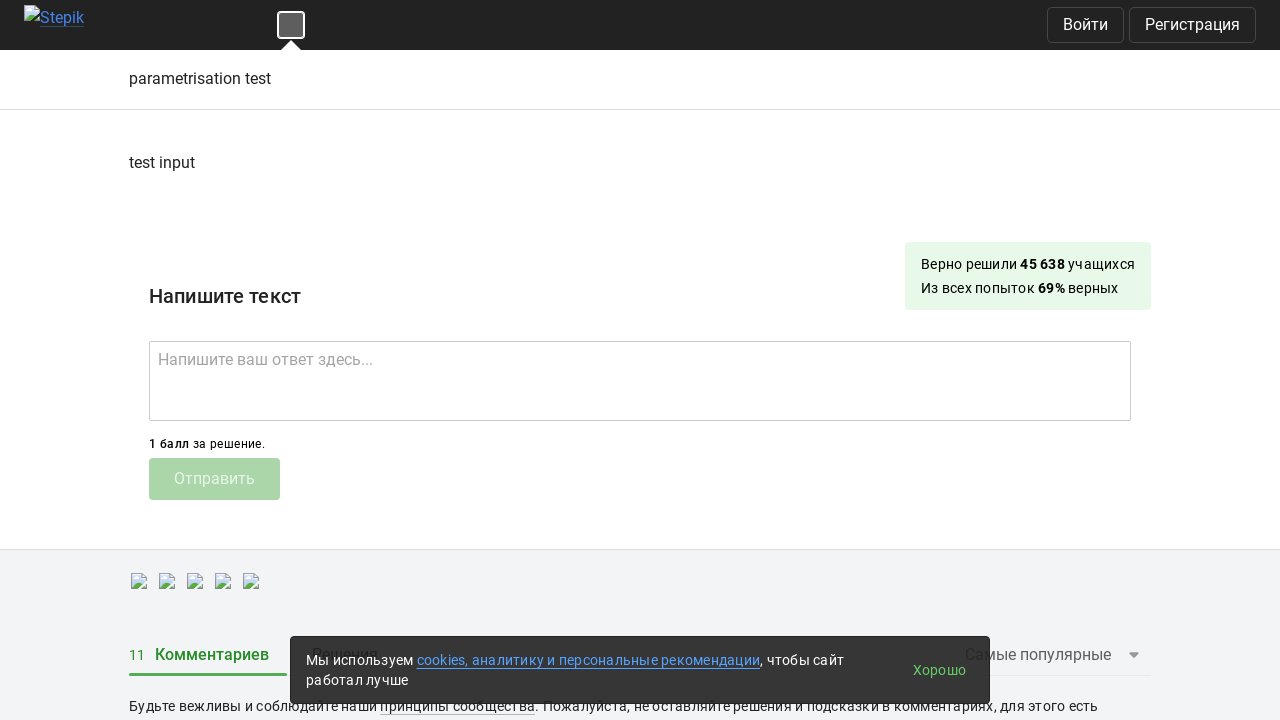